Tests modern alert/modal handling by clicking a button to trigger a modal and then closing it using the close button

Starting URL: https://letcode.in/alert

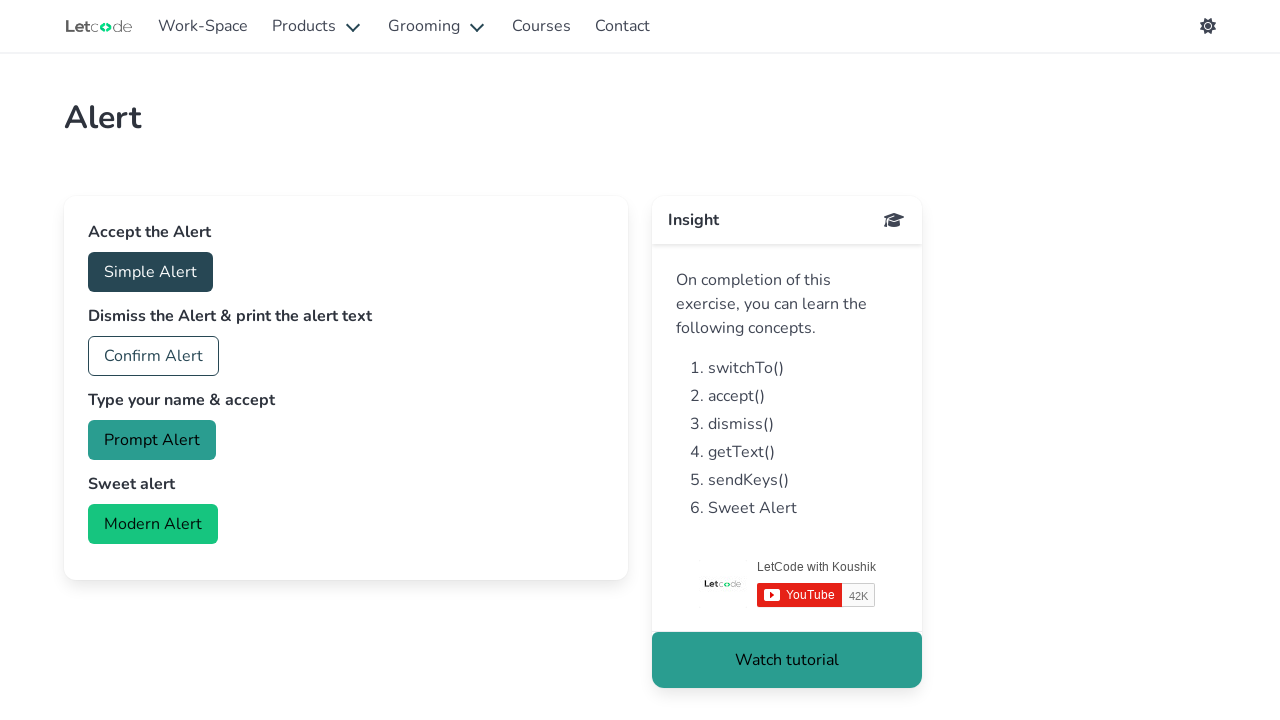

Clicked modern alert button to trigger modal at (153, 524) on #modern
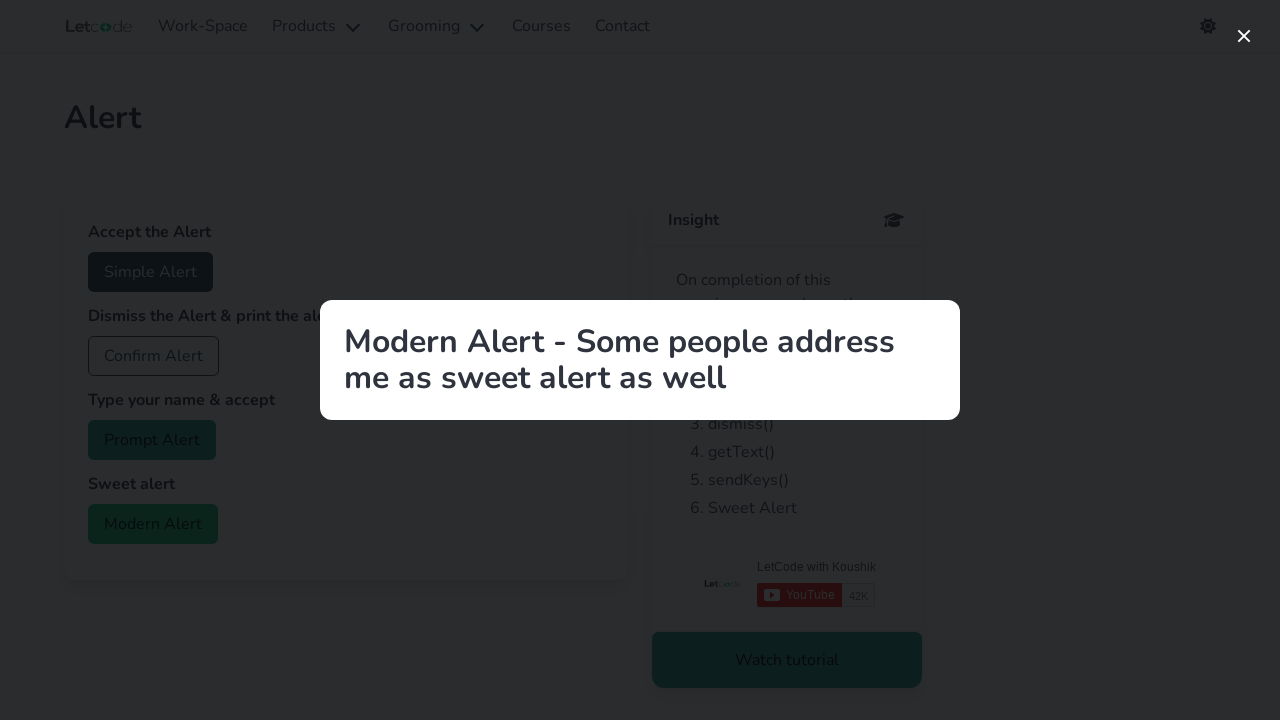

Clicked close button to dismiss modal at (1244, 36) on button[aria-label='close']
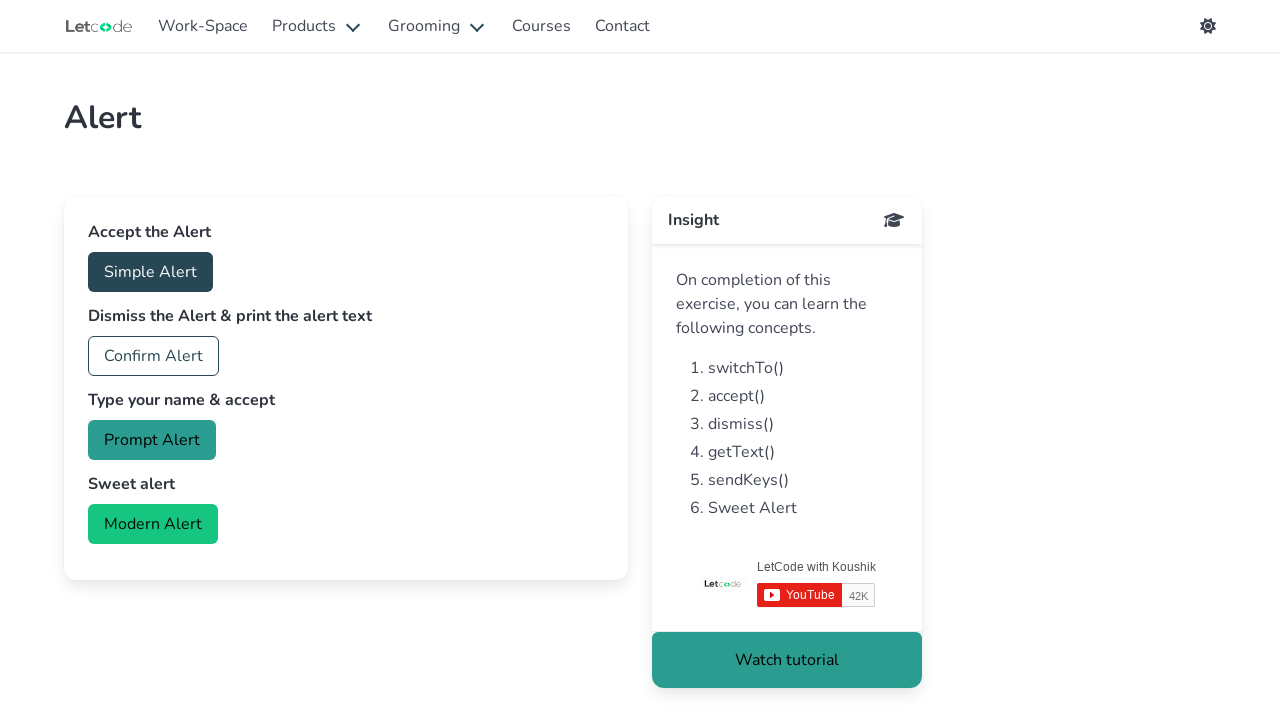

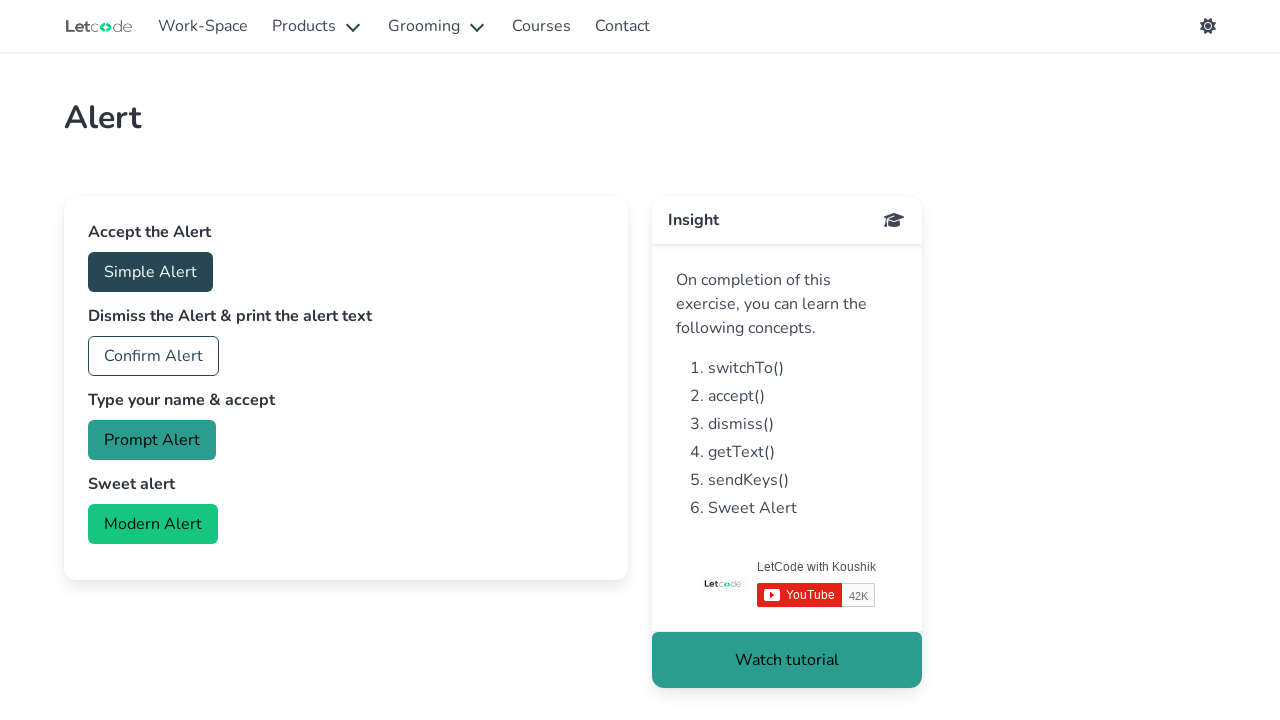